Tests drag and drop functionality on jQueryUI by navigating to the droppable demo and dragging an element onto a drop target

Starting URL: https://jqueryui.com

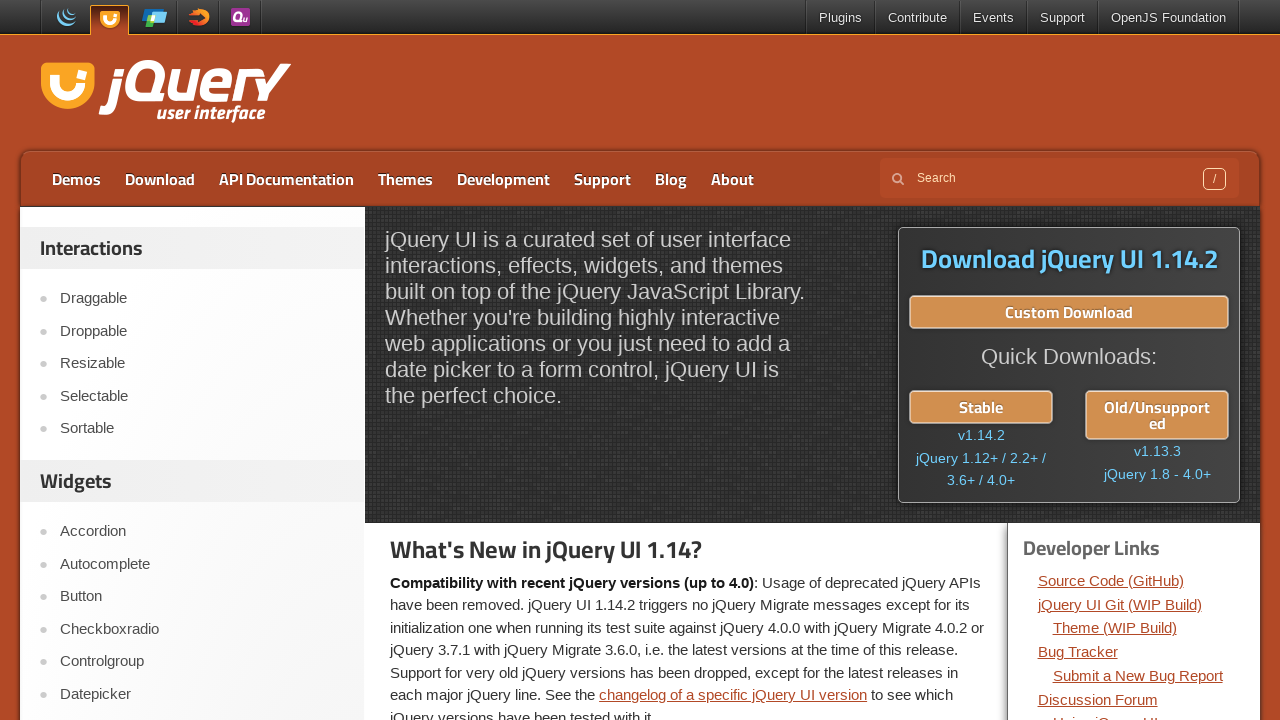

Navigated to jQueryUI homepage
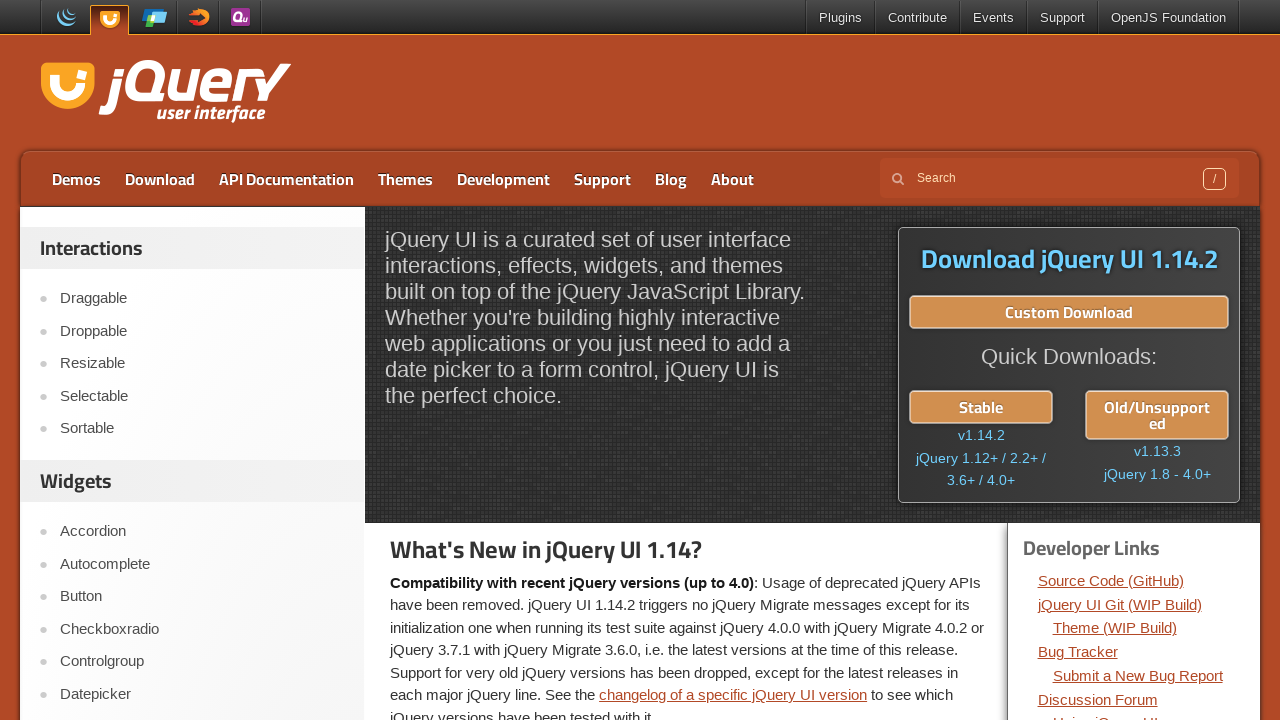

Clicked on Droppable link in the sidebar at (202, 331) on xpath=//*[@id='sidebar']/aside[1]/ul/li[2]/a
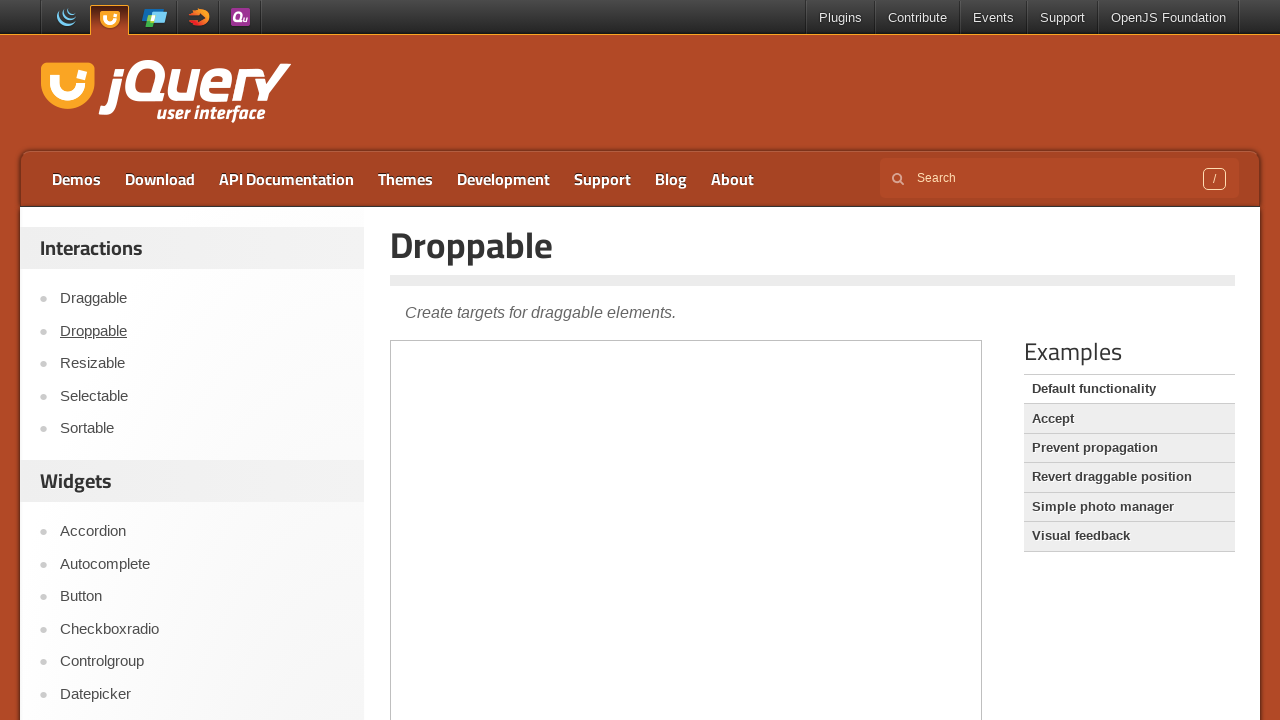

Located the demo iframe
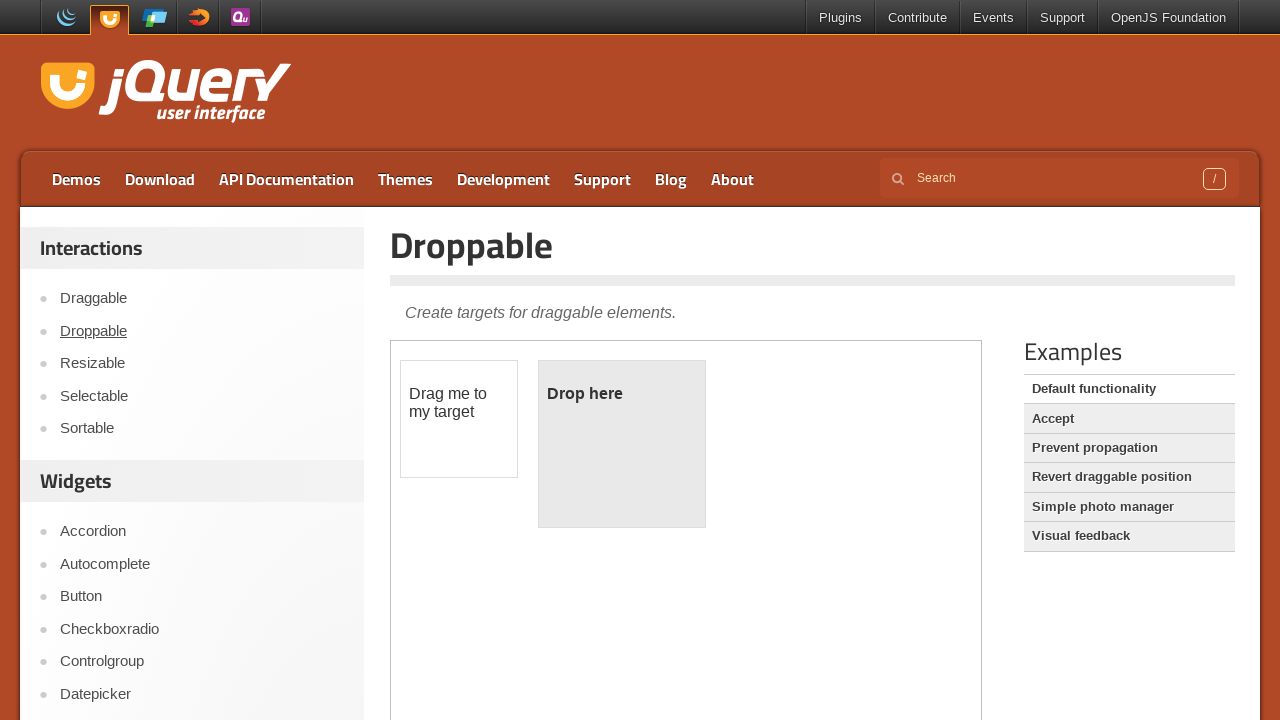

Draggable element is now visible
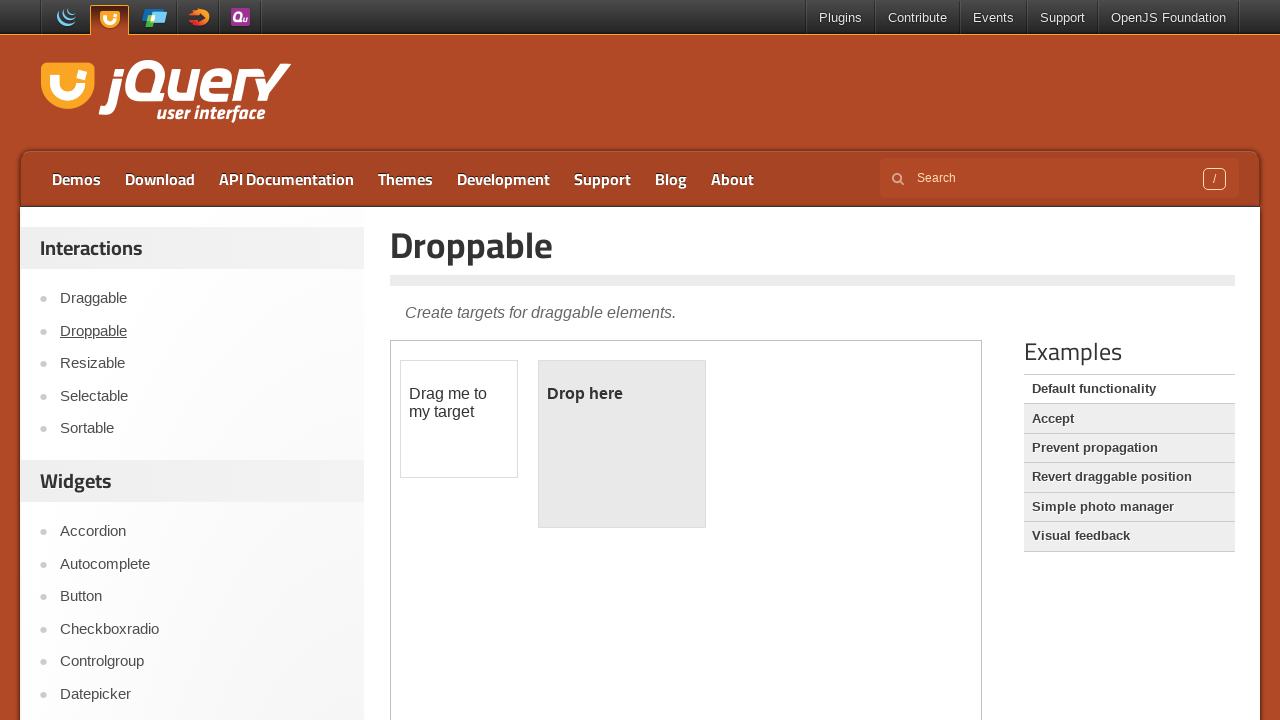

Dragged the draggable element onto the droppable target at (622, 444)
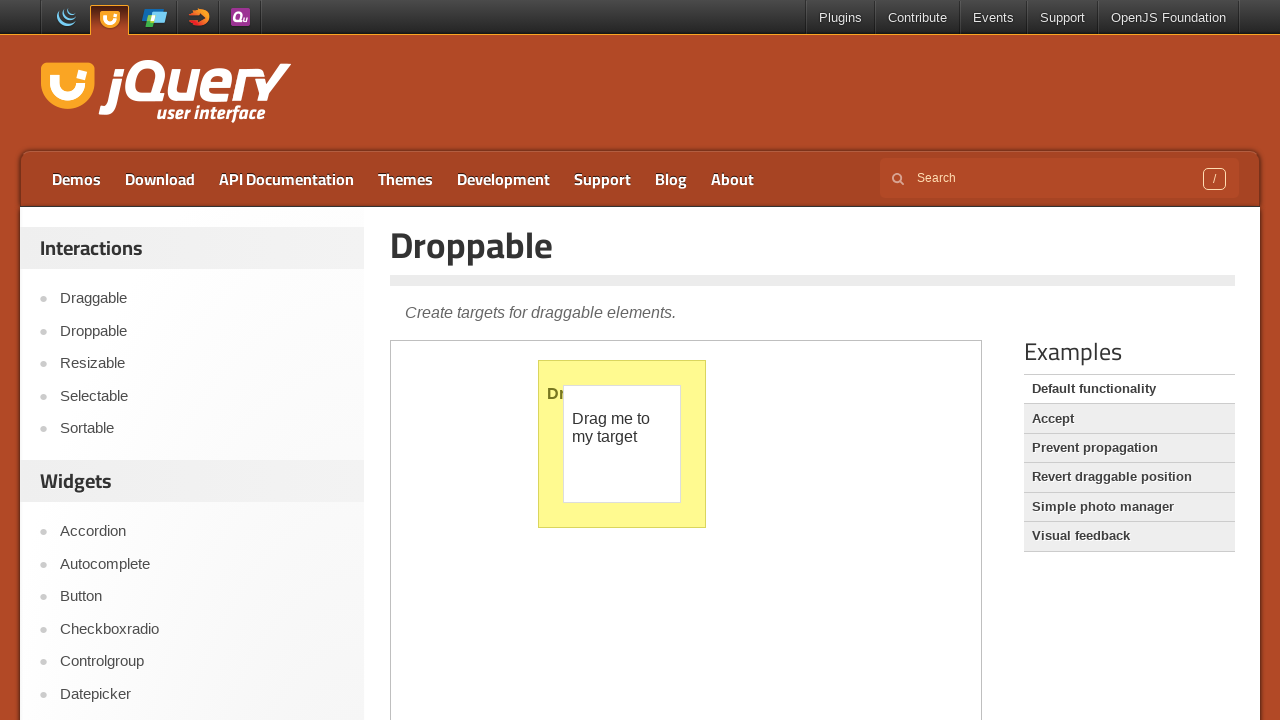

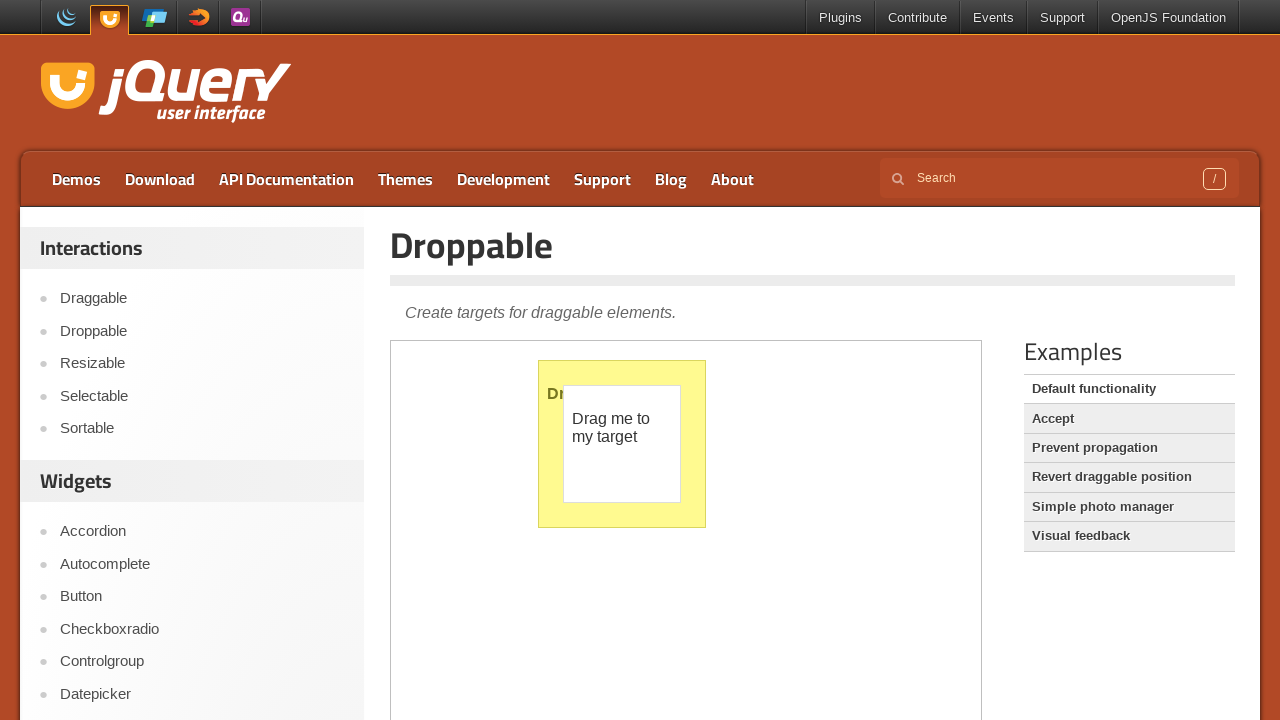